Tests a form submission by filling in user information fields including name, email, current address, and permanent address

Starting URL: https://demoqa.com/text-box

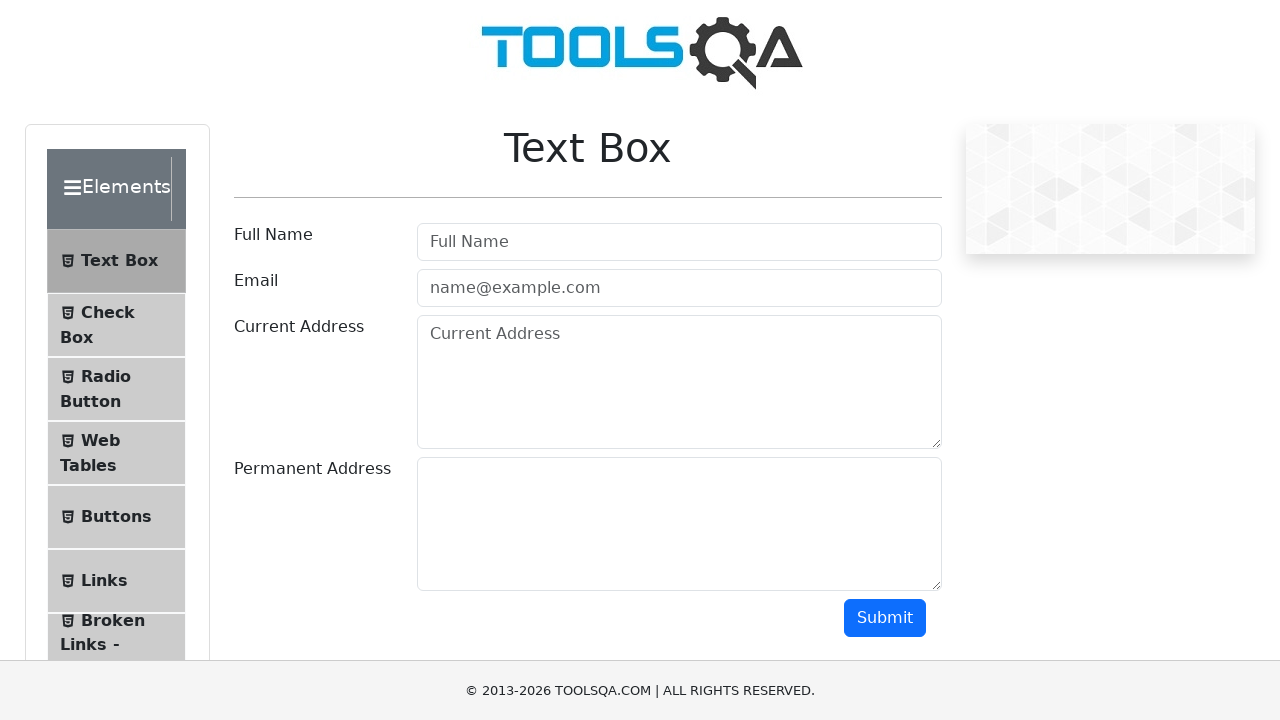

Filled username field with 'Sonia' on //input[contains(@id,'userName')]
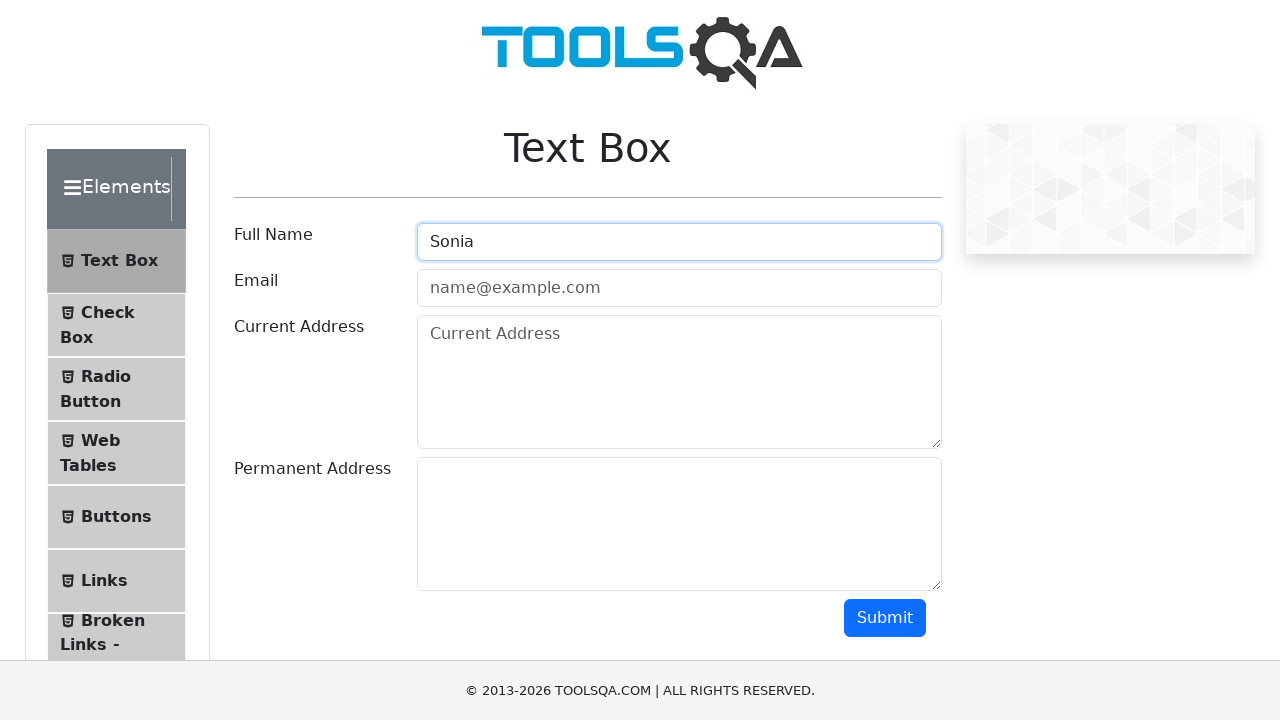

Filled email field with 'sonia@gmail.com' on //input[contains(@id,'userEmail')]
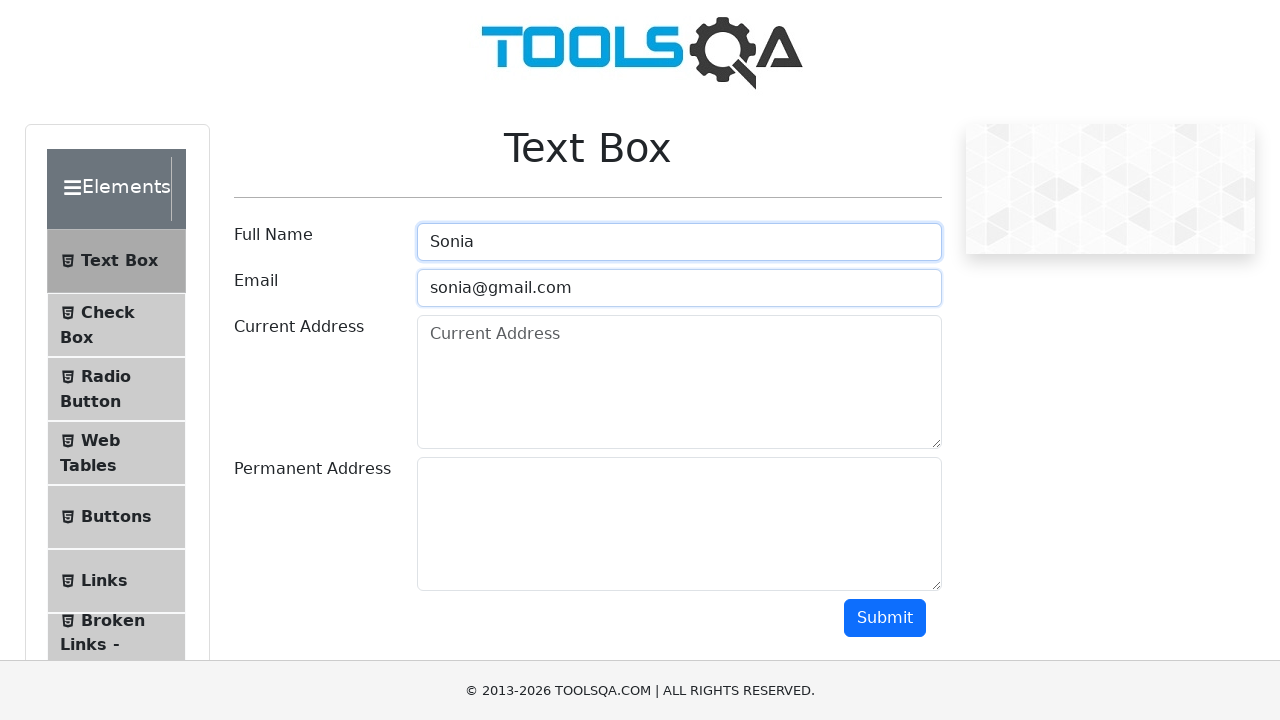

Filled current address field with 'direccion actual Tiquipaya' on //textarea[contains(@id,'currentAddress')]
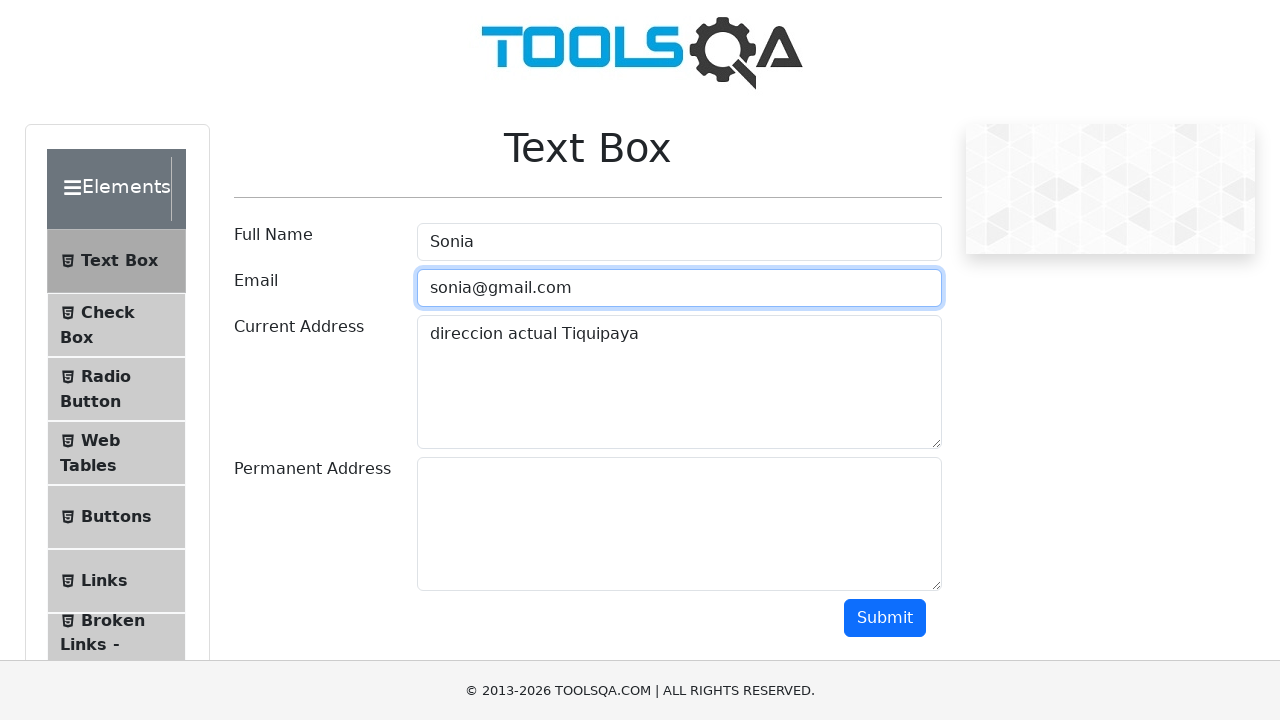

Filled permanent address field with 'bolivia tiquipaya' on //textarea[contains(@id,'permanentAddress')]
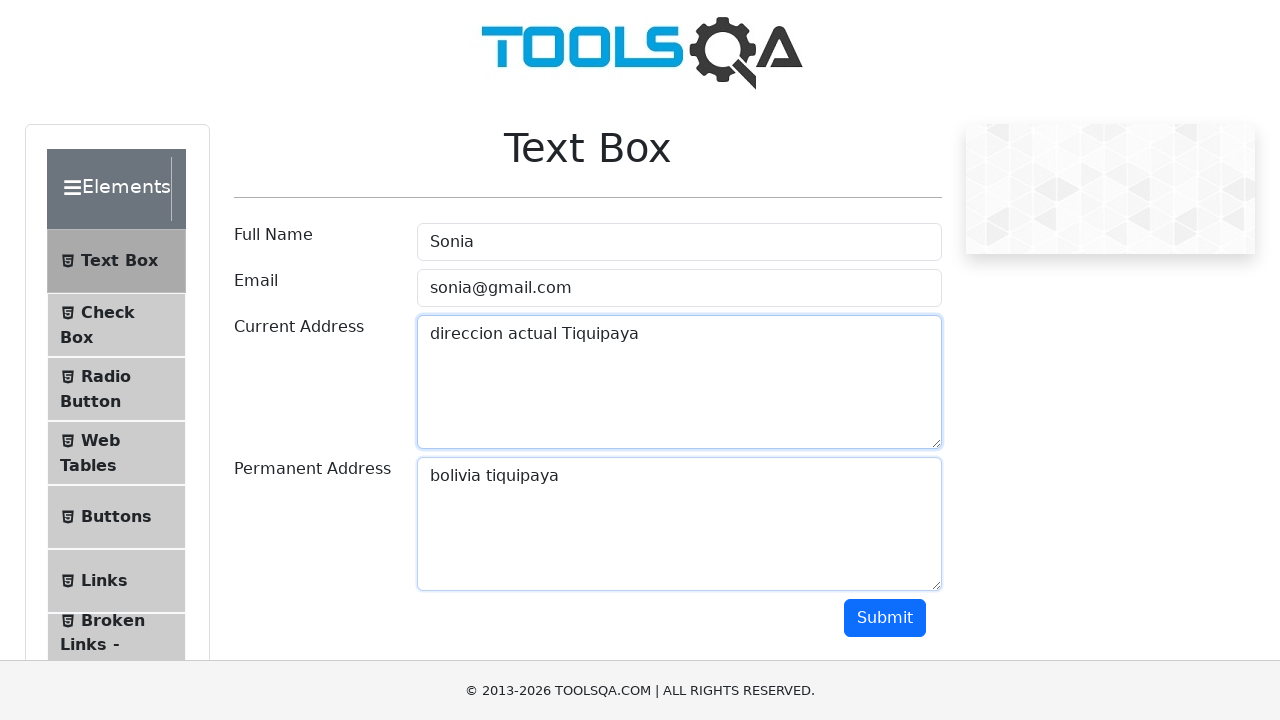

Scrolled down to reveal submit button
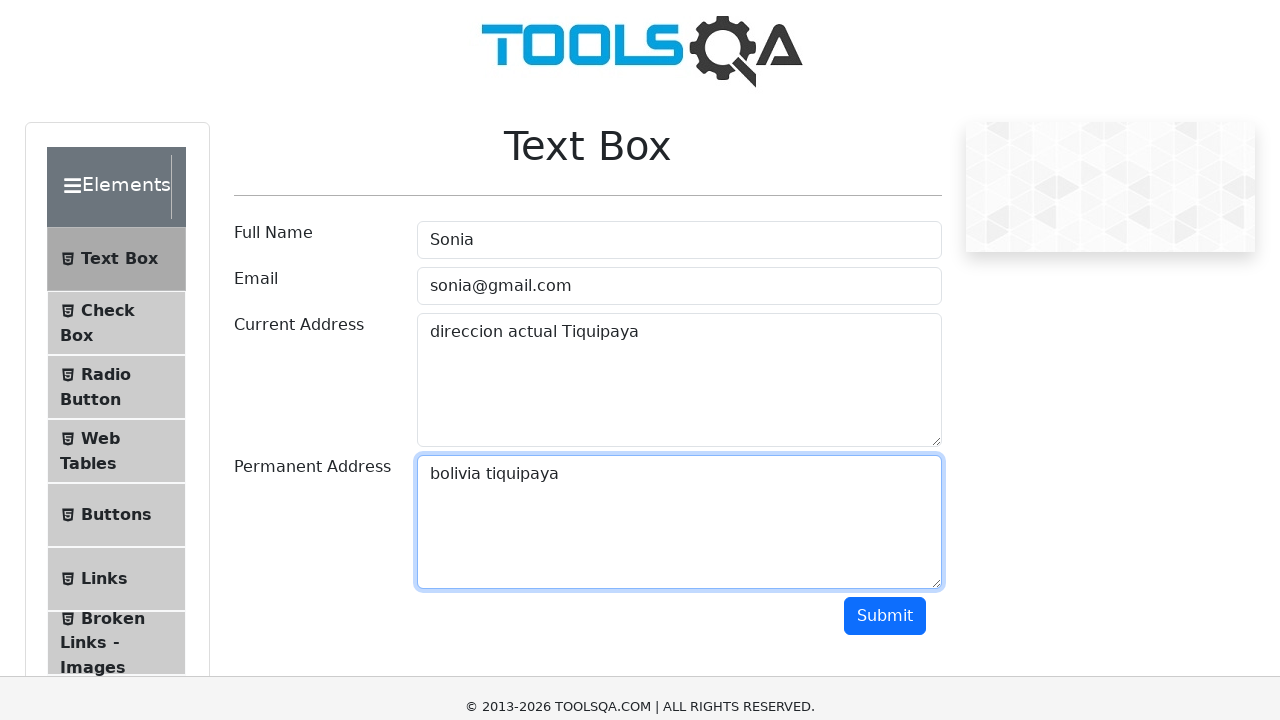

Clicked submit button to submit form at (885, 318) on xpath=//button[contains(@id,'submit')]
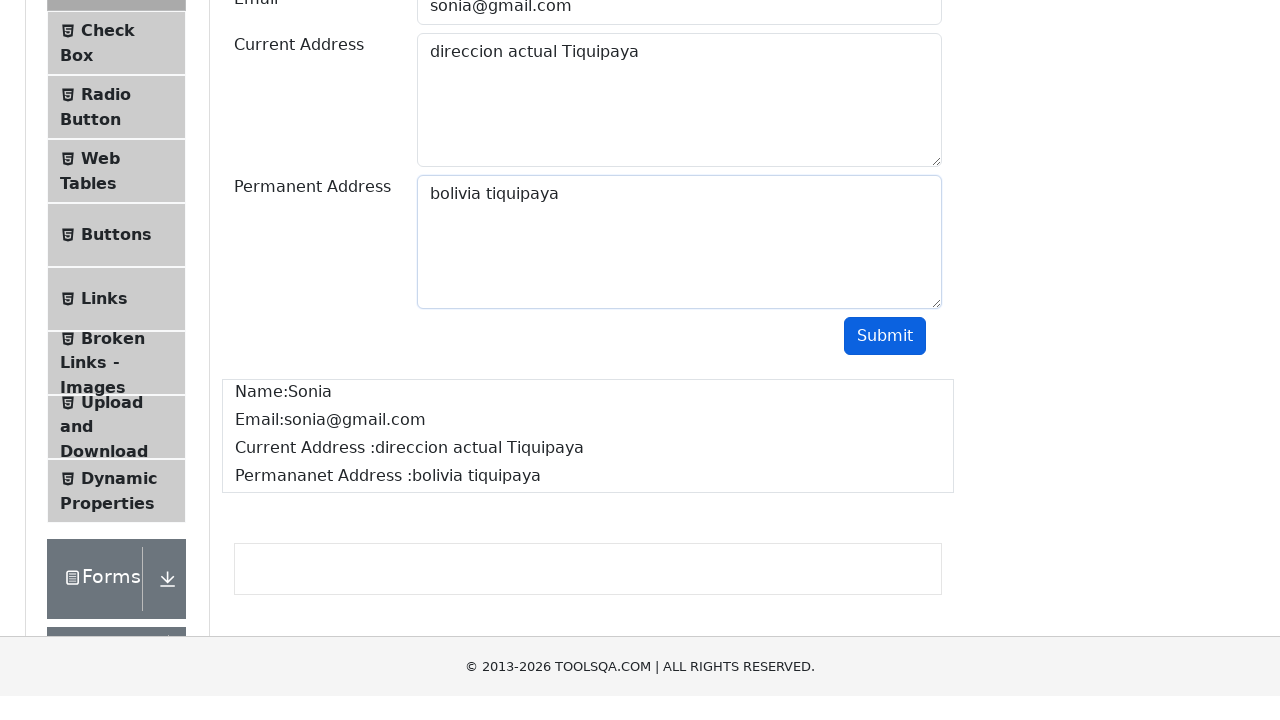

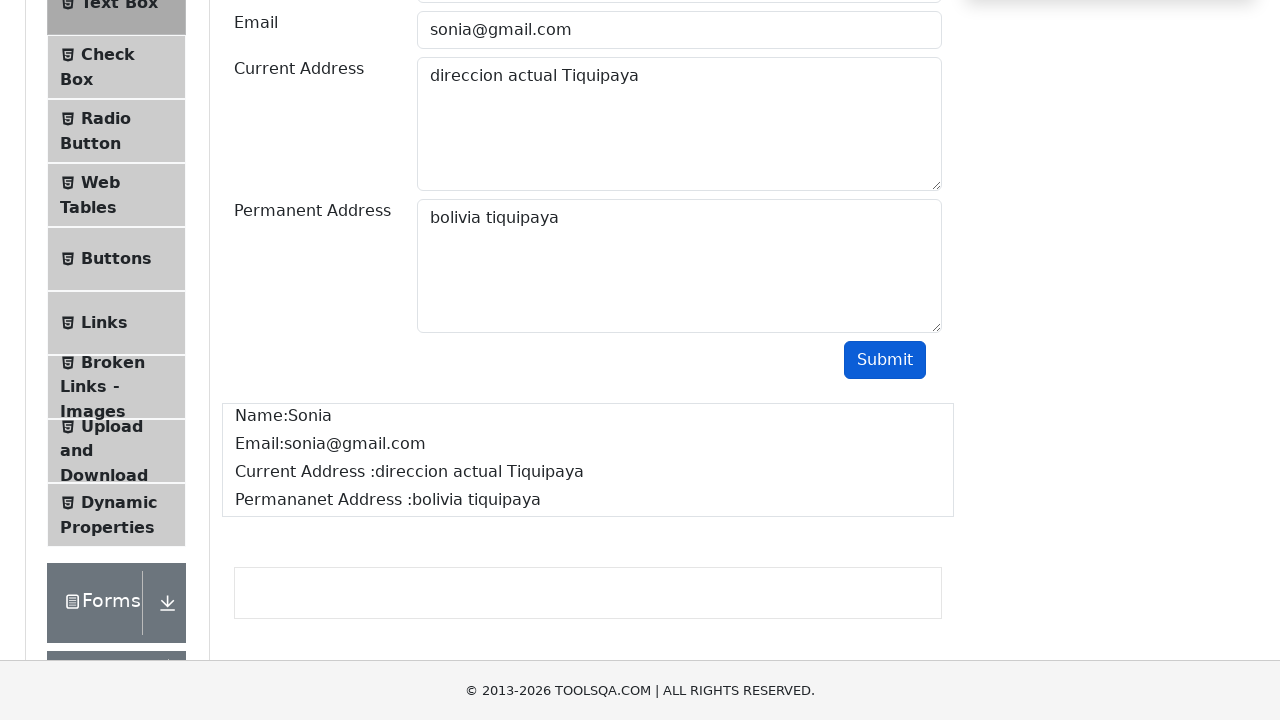